Tests dynamic controls functionality by clicking Remove button, verifying "It's gone!" message appears, then clicking Add button and verifying "It's back!" message appears

Starting URL: https://the-internet.herokuapp.com/dynamic_controls

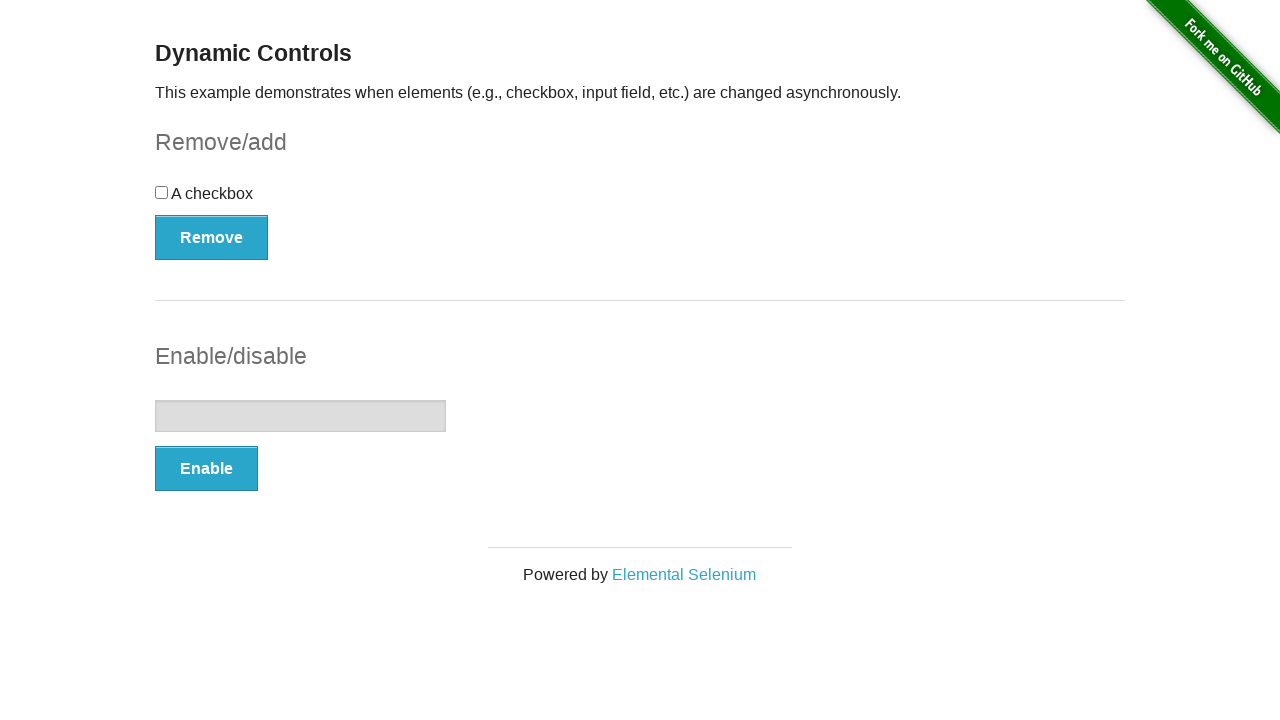

Clicked Remove button at (212, 237) on xpath=//button[.='Remove']
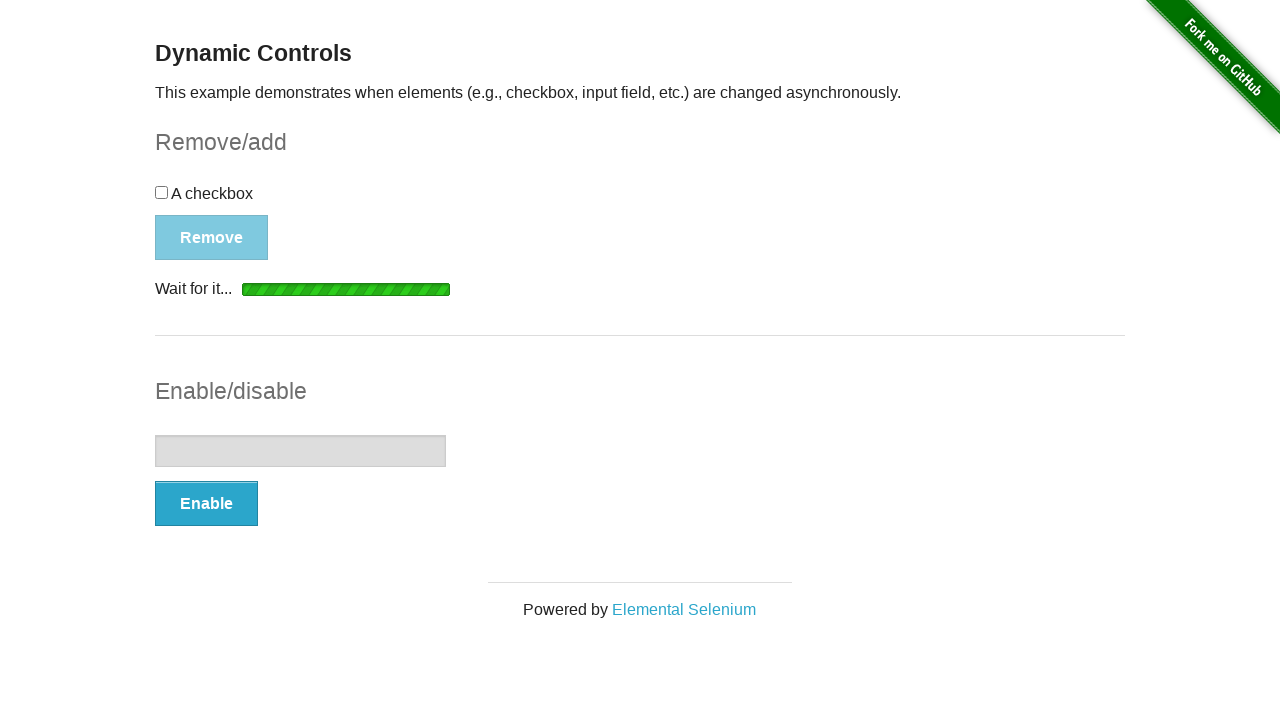

Waited for message element to appear
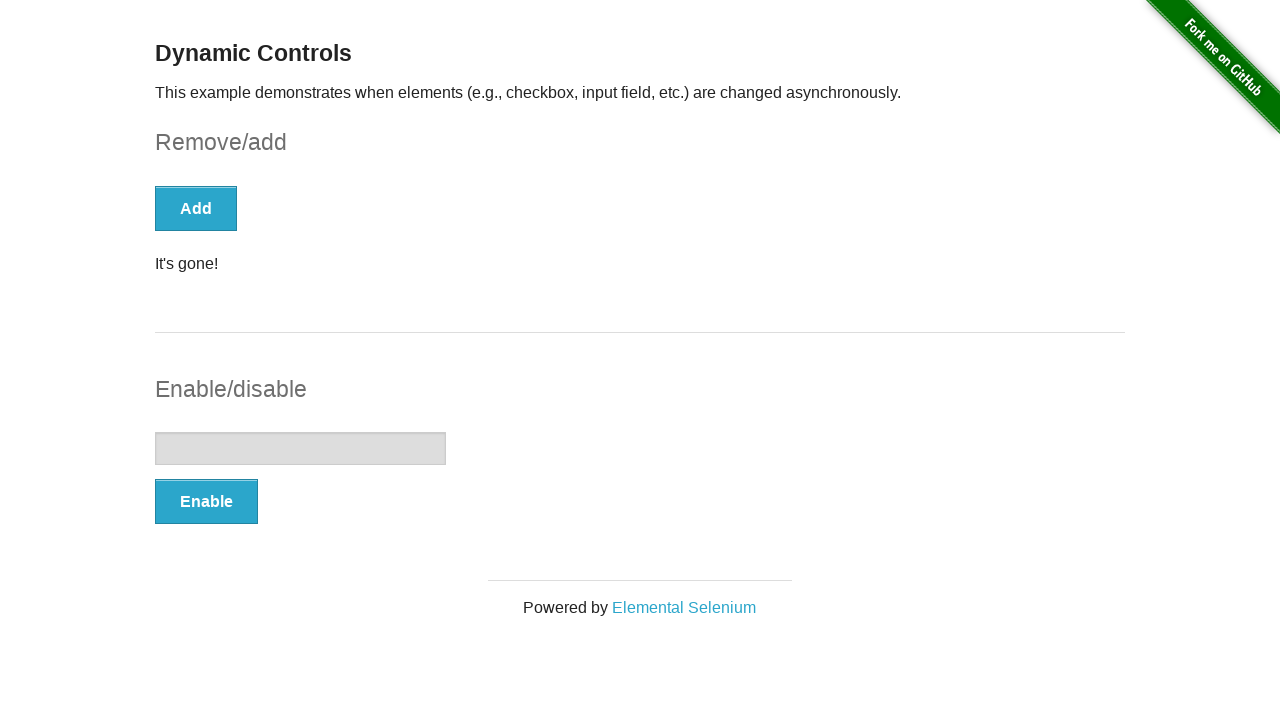

Verified 'It's gone!' message appears
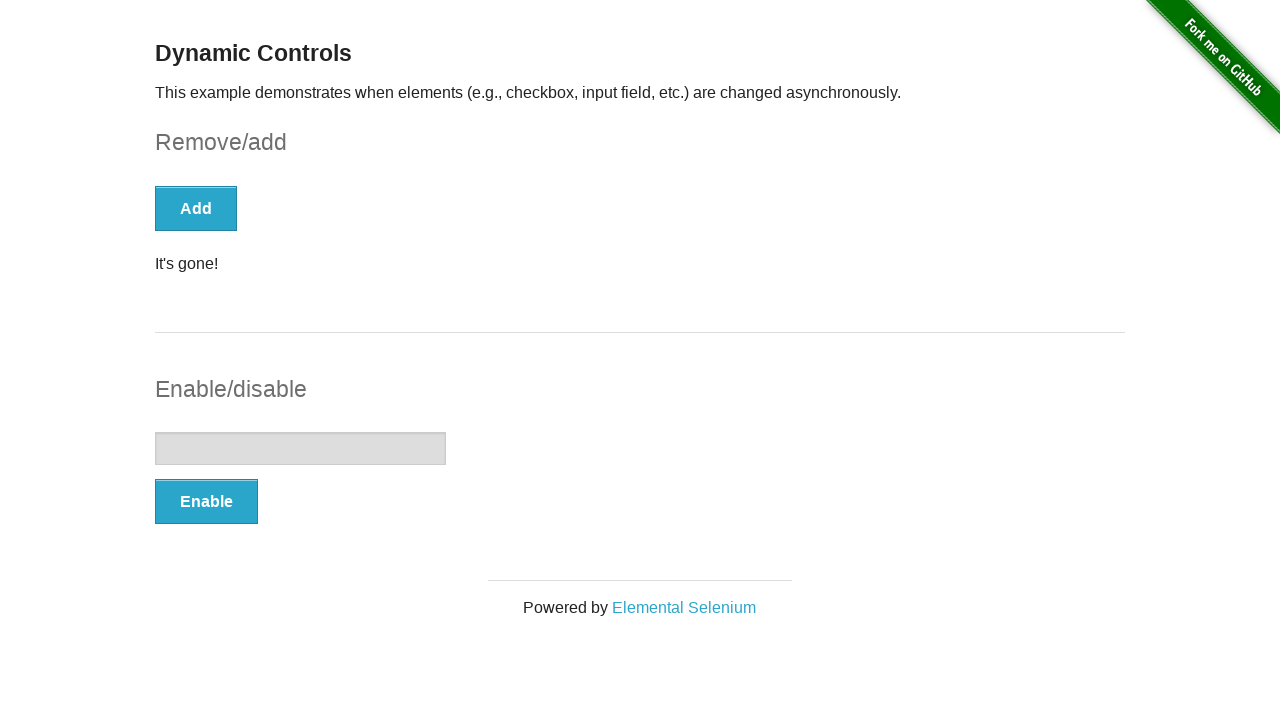

Clicked Add button at (196, 208) on xpath=//button[.='Add']
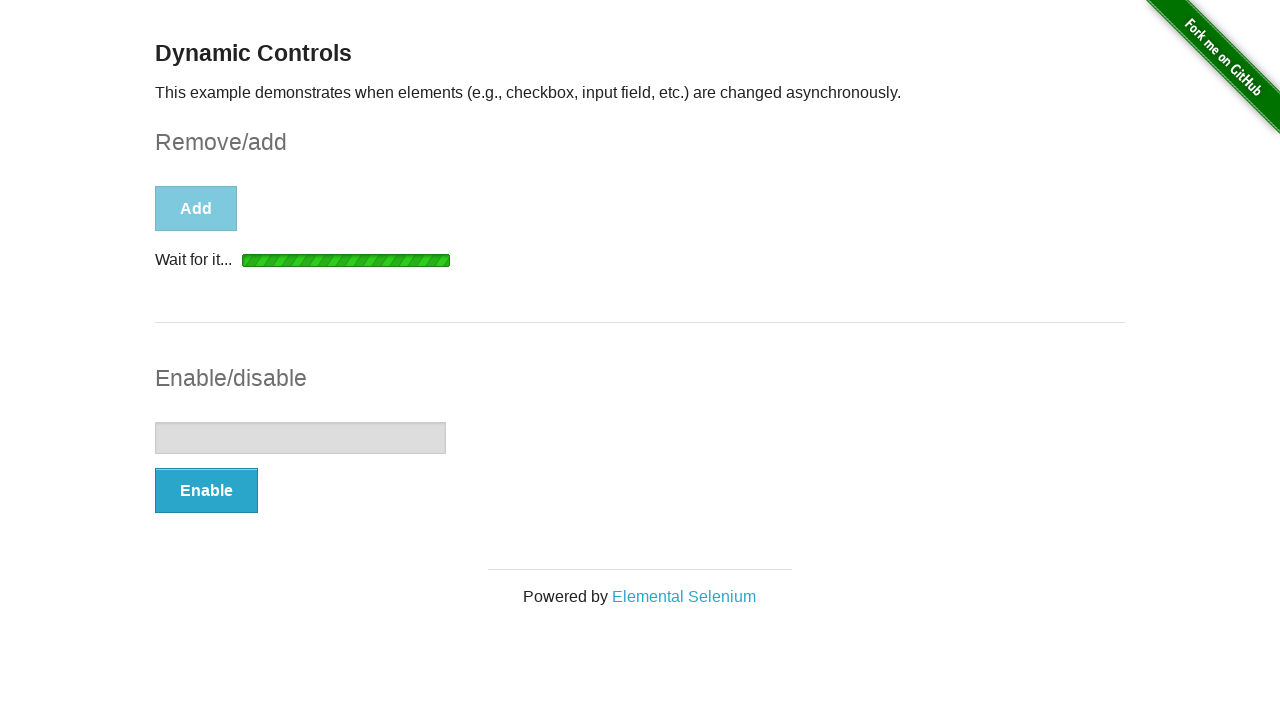

Waited for message element to update
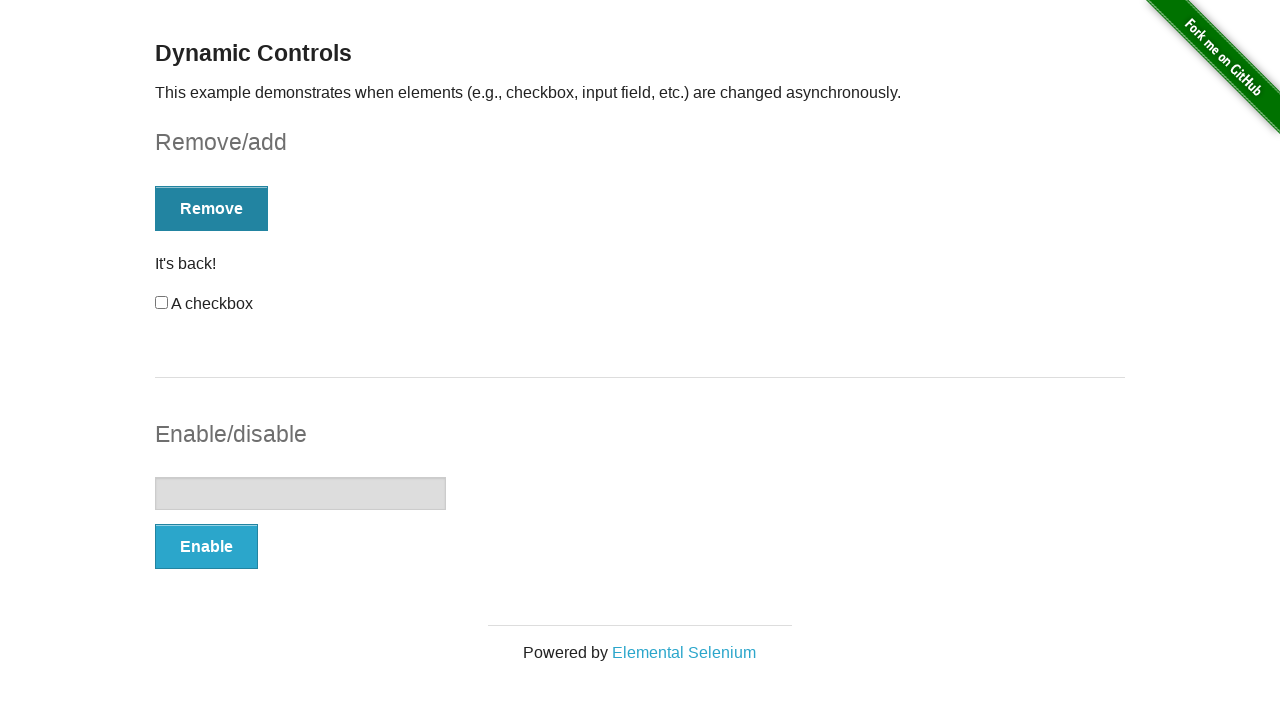

Located message element
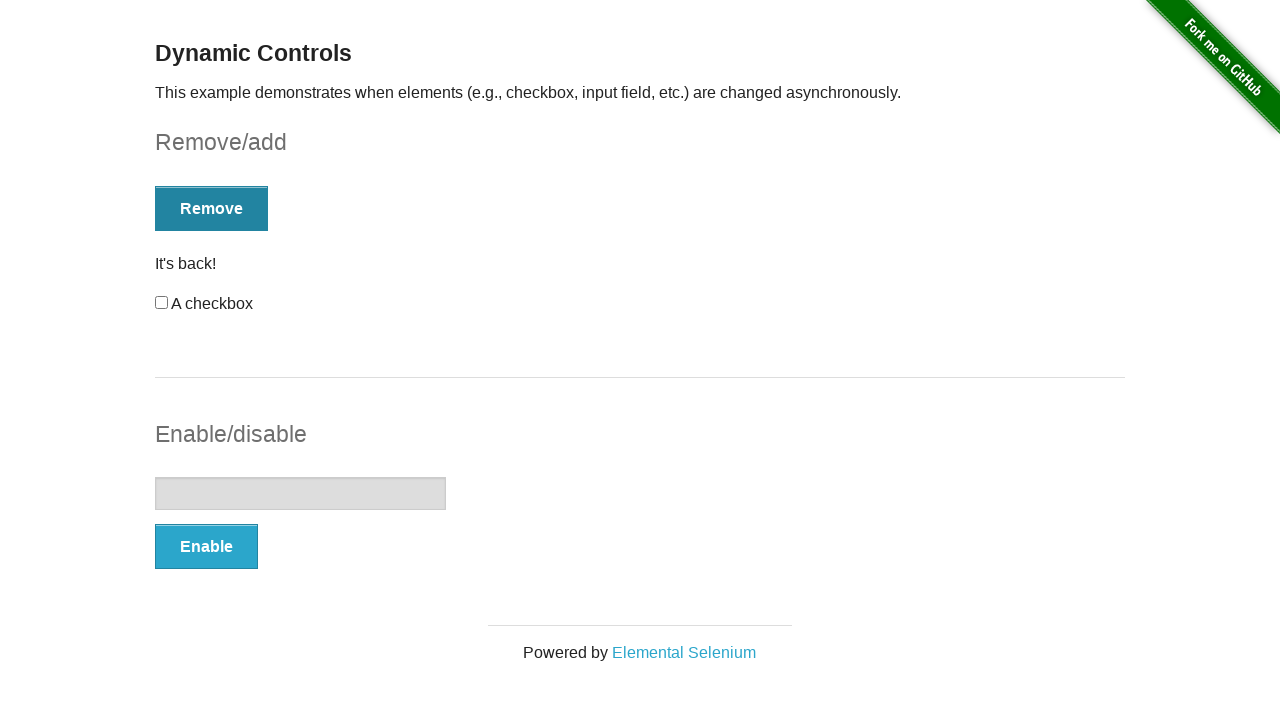

Verified 'It's back!' message appears
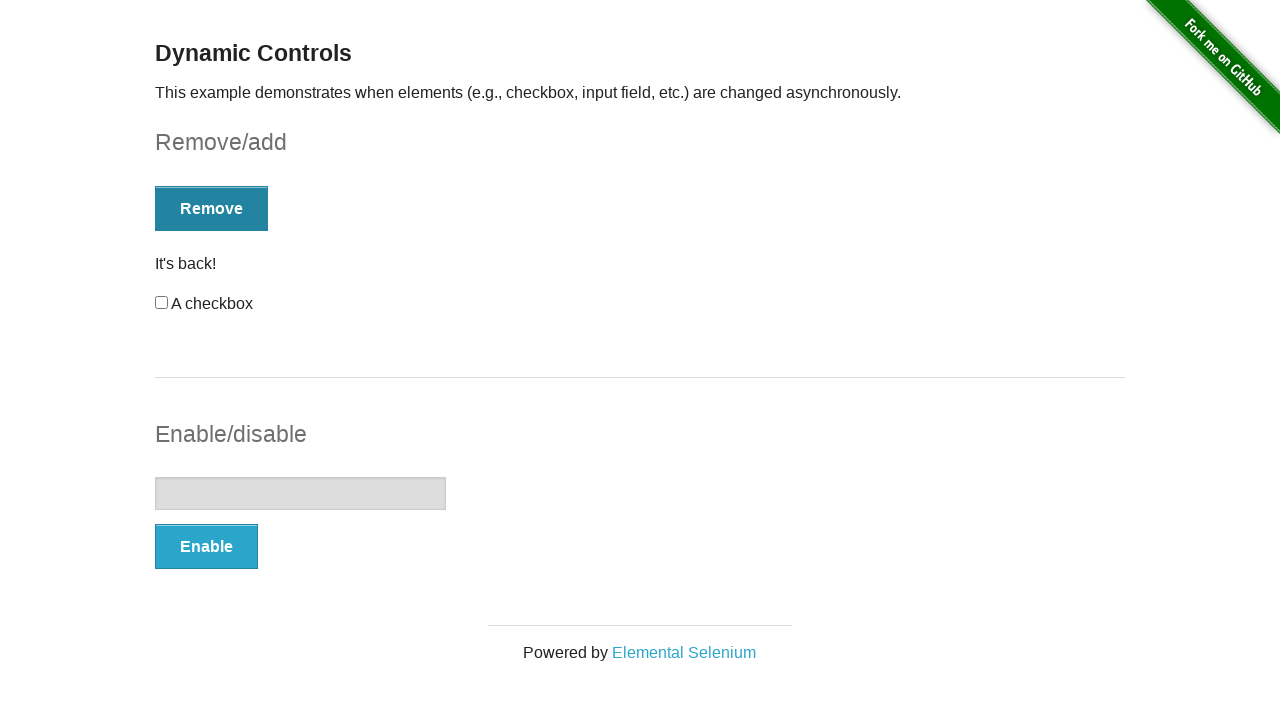

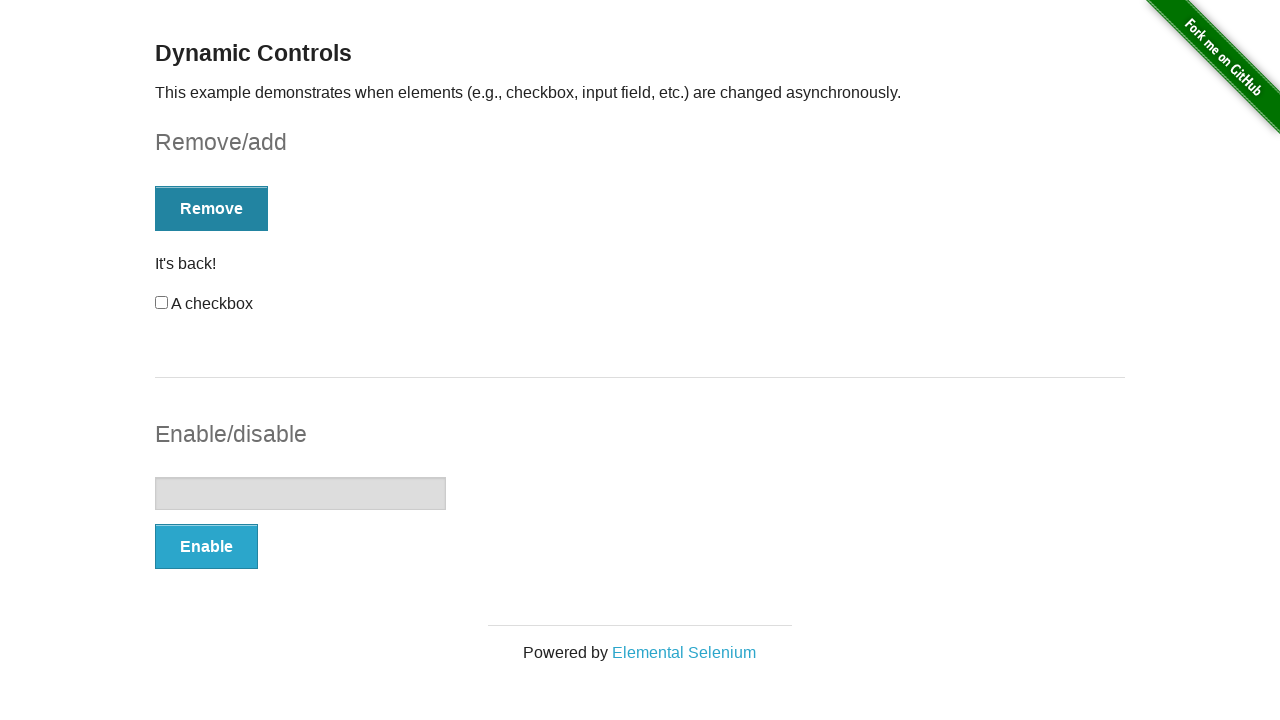